Tests iframe navigation and form interactions by switching between nested frames, filling text fields, and selecting dropdown options

Starting URL: https://www.hyrtutorials.com/p/frames-practice.html

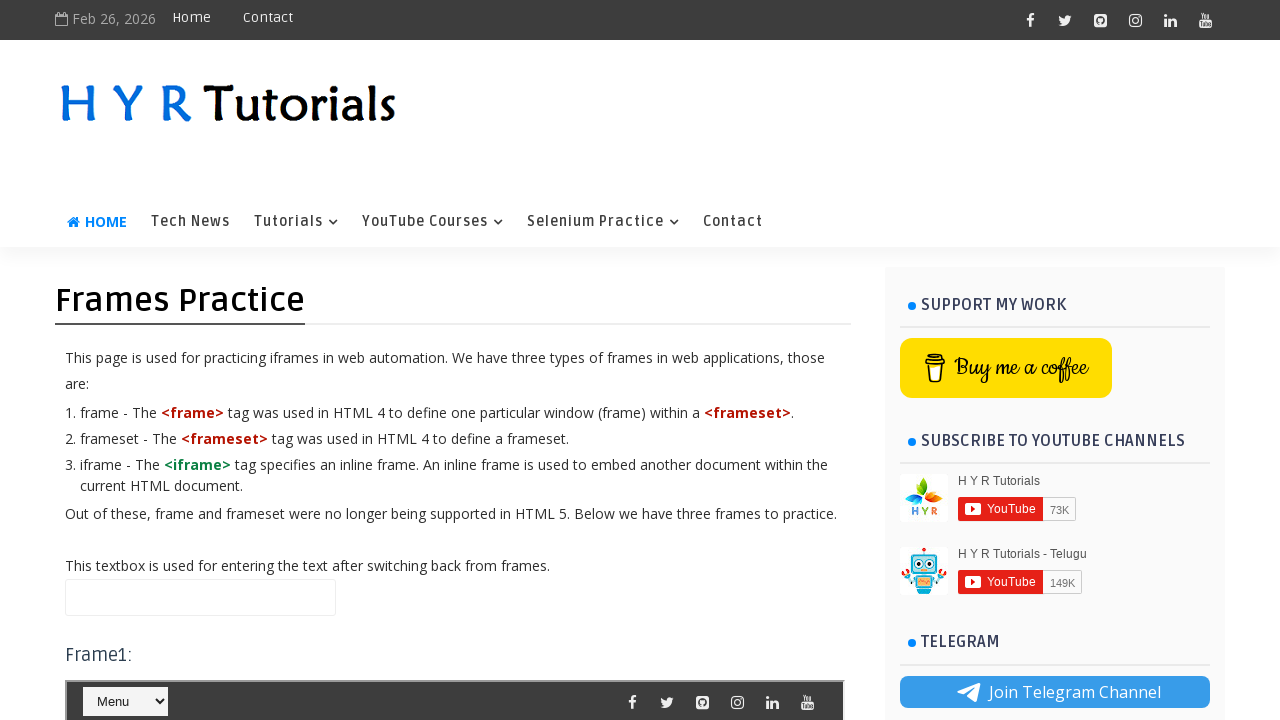

Filled 'Hello' in name field on main webpage on #name
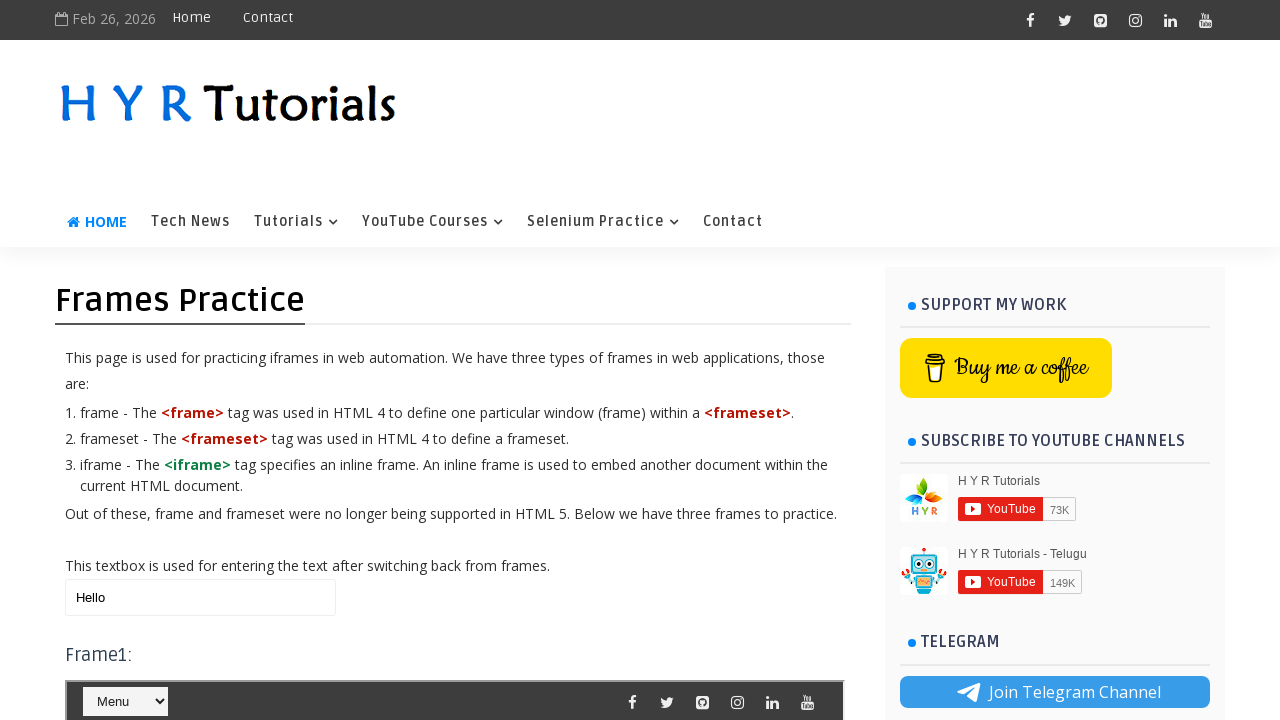

Located frame3 iframe
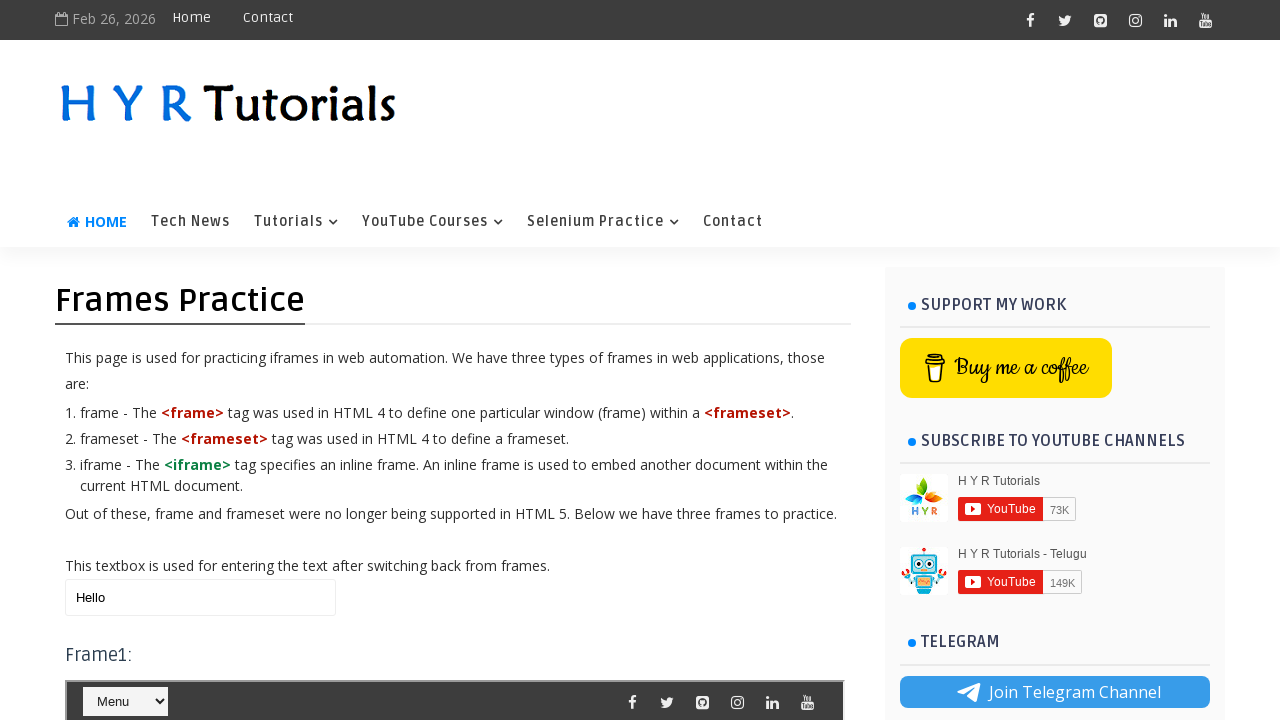

Filled 'World' in name field within frame3 on #frm3 >> internal:control=enter-frame >> #name
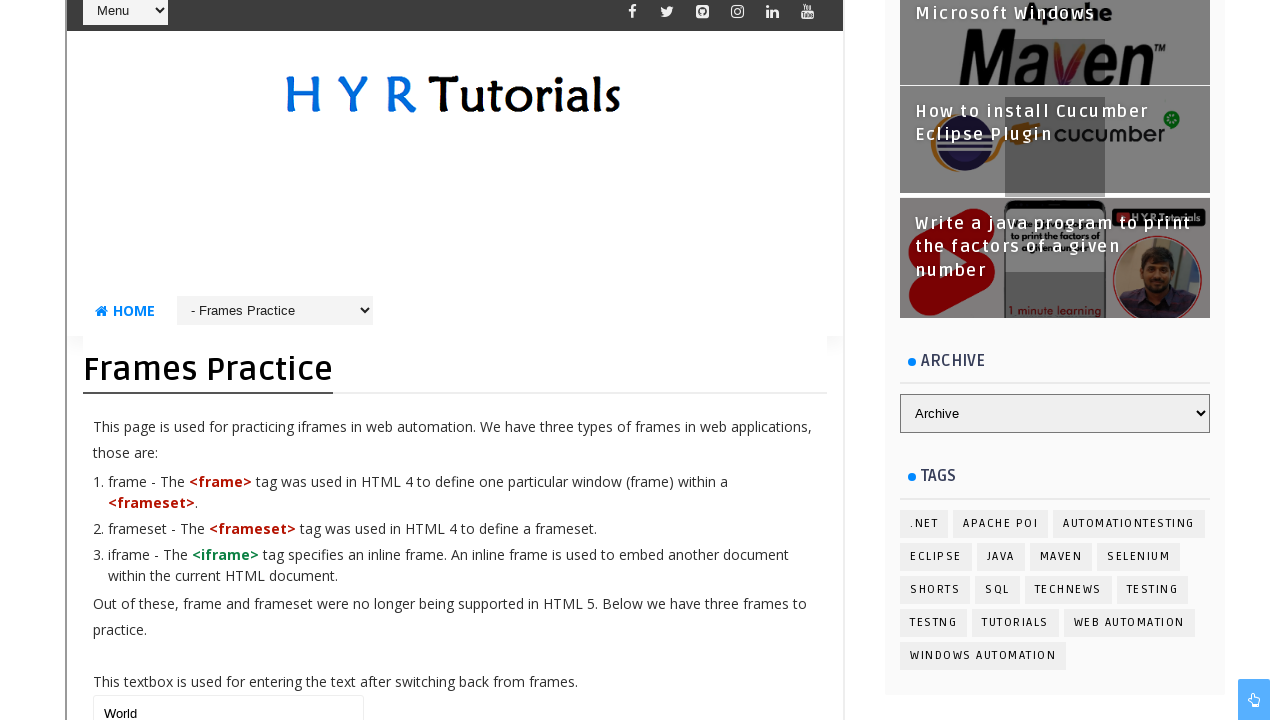

Located nested frame1 within frame3
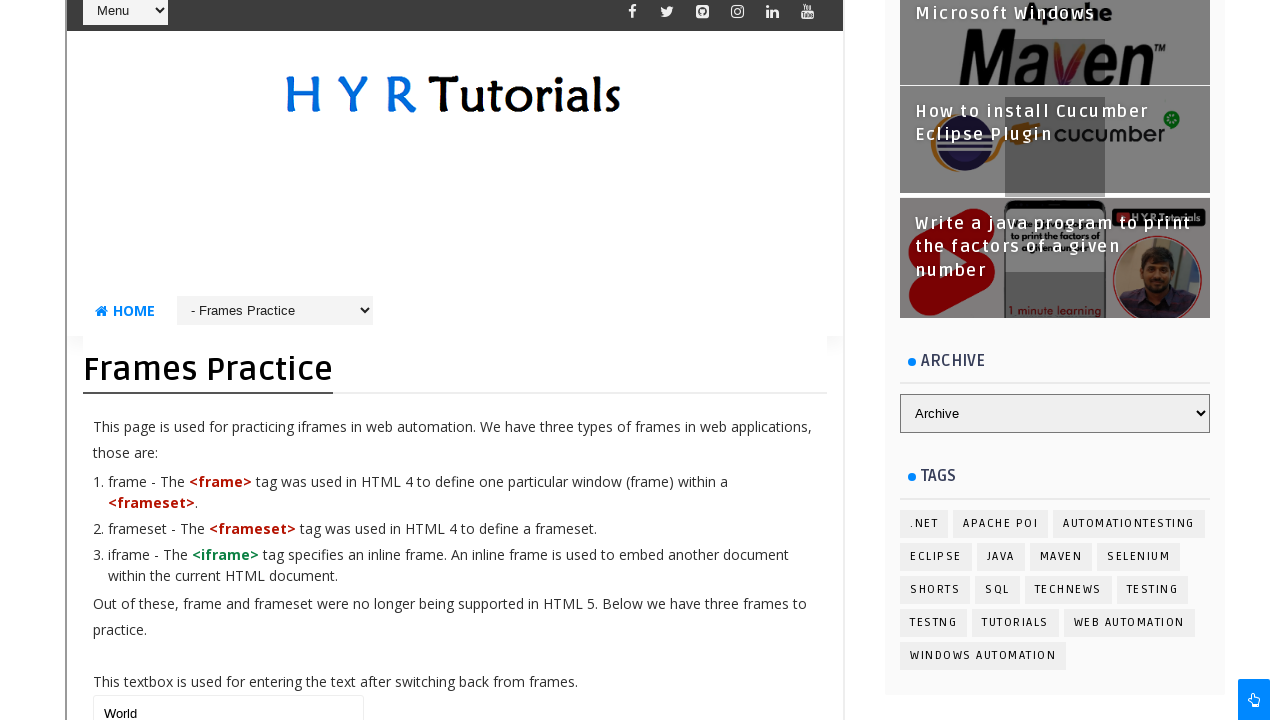

Selected 'Java' from course dropdown in nested frame1 on #frm3 >> internal:control=enter-frame >> #frm1 >> internal:control=enter-frame >
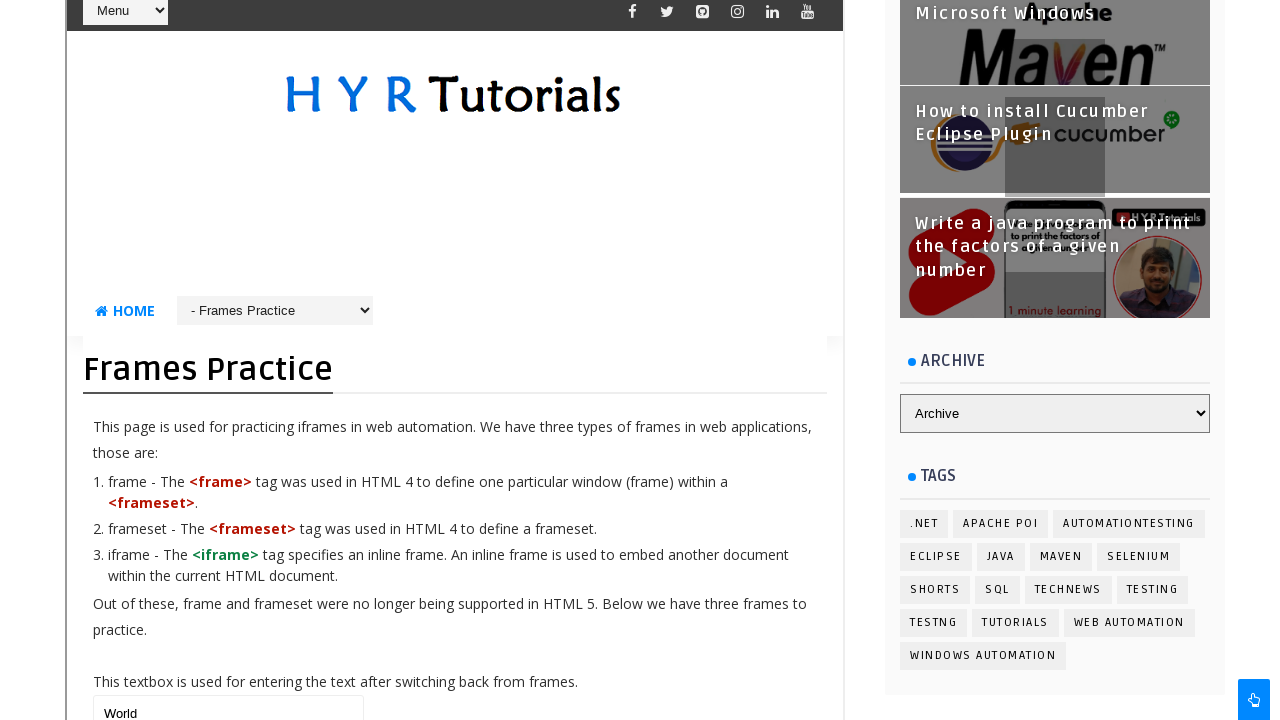

Cleared name field in frame3 on #frm3 >> internal:control=enter-frame >> #name
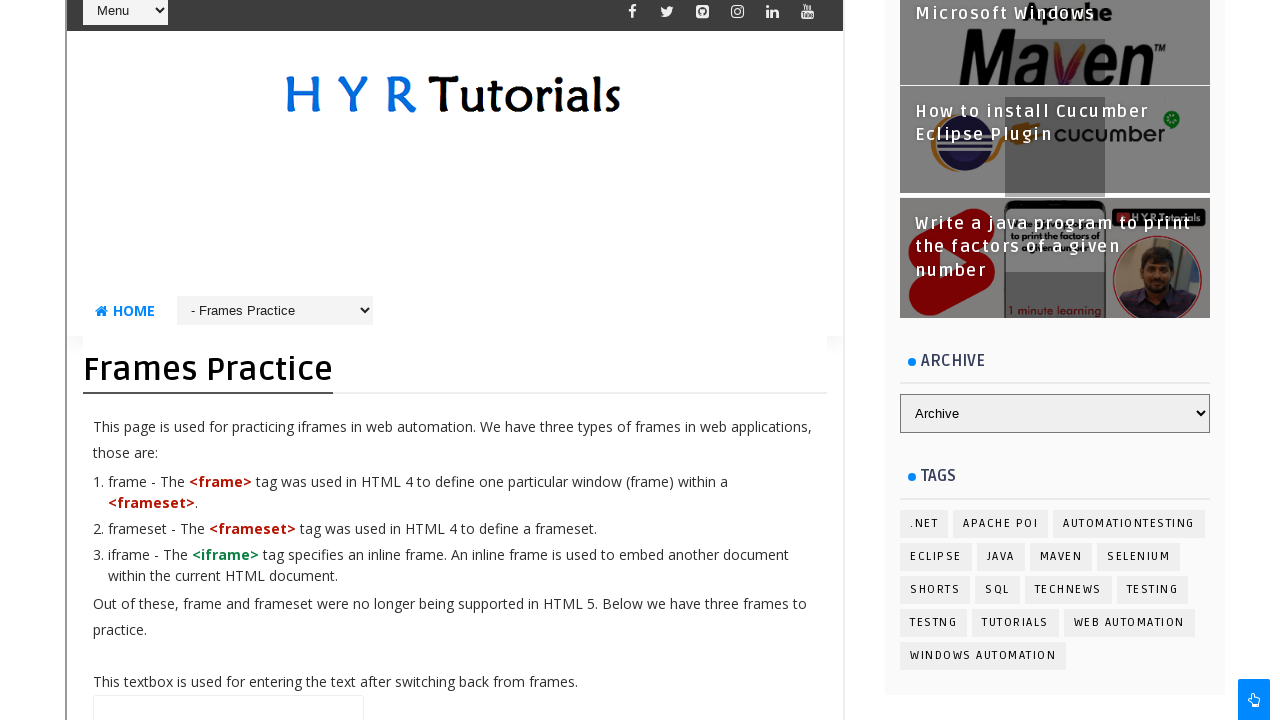

Filled 'frame3' in name field within frame3 on #frm3 >> internal:control=enter-frame >> #name
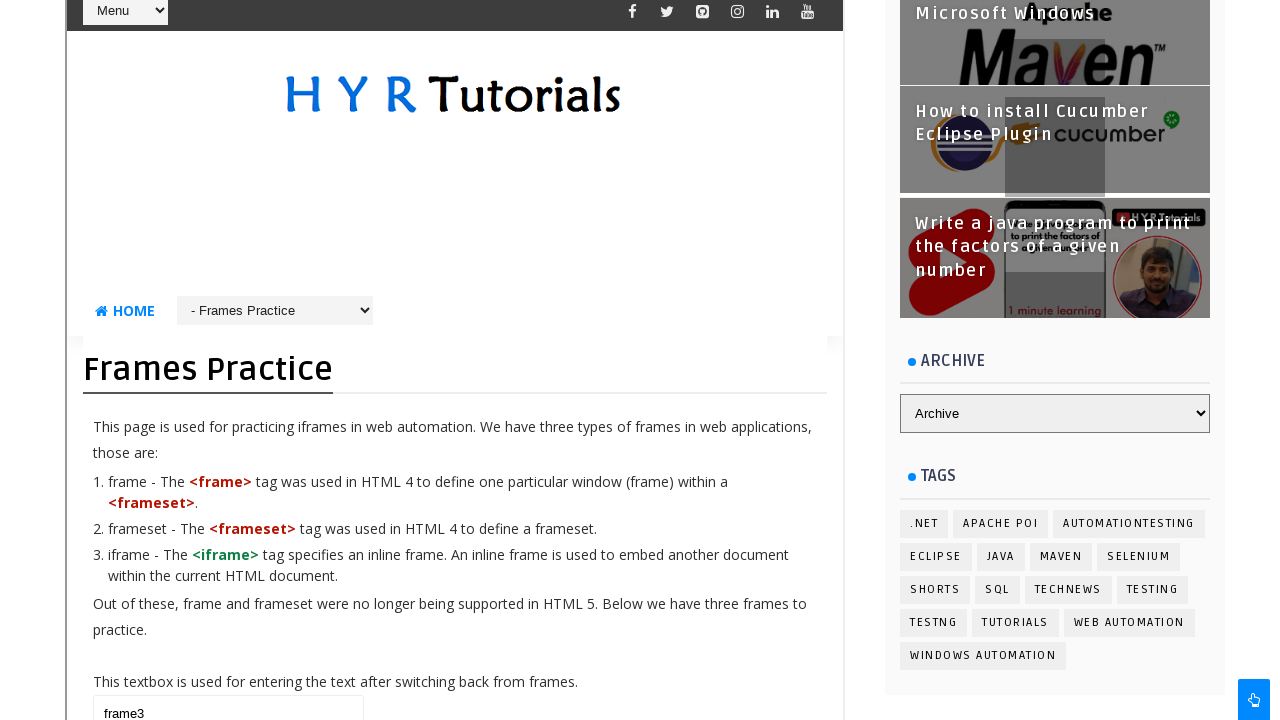

Cleared name field on main webpage on #name
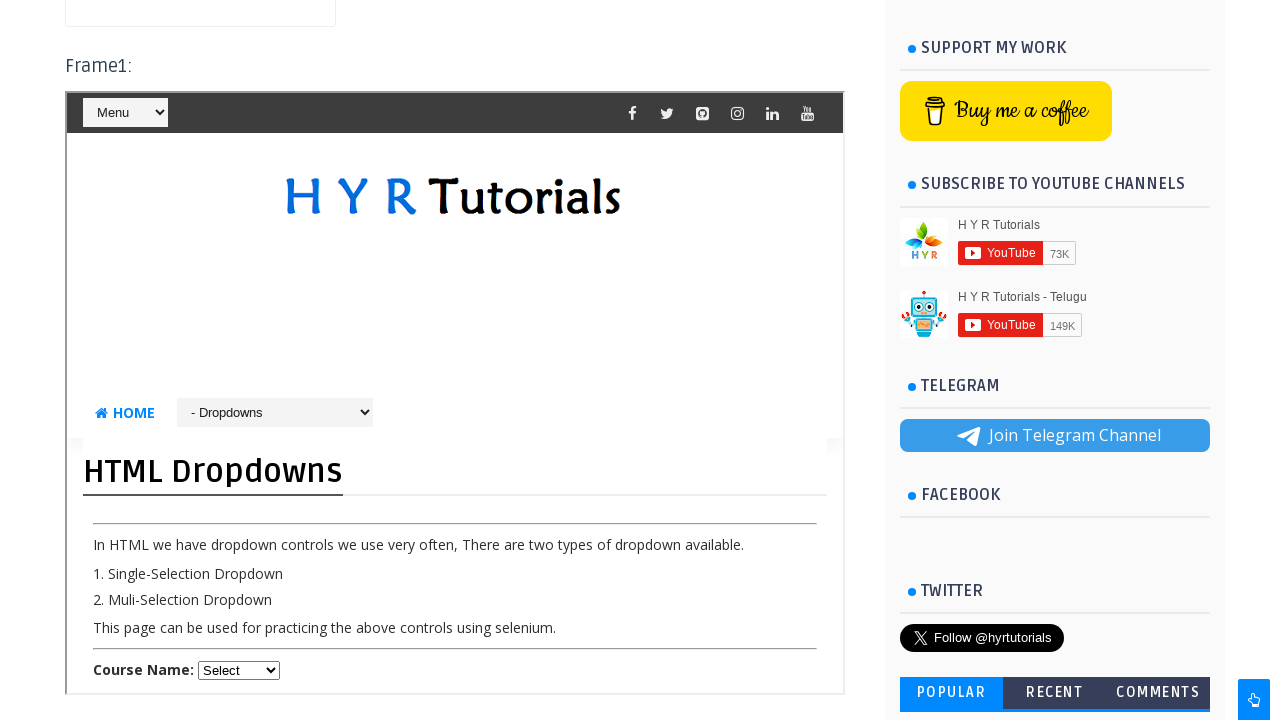

Filled 'Main Webpage' in name field on main webpage on #name
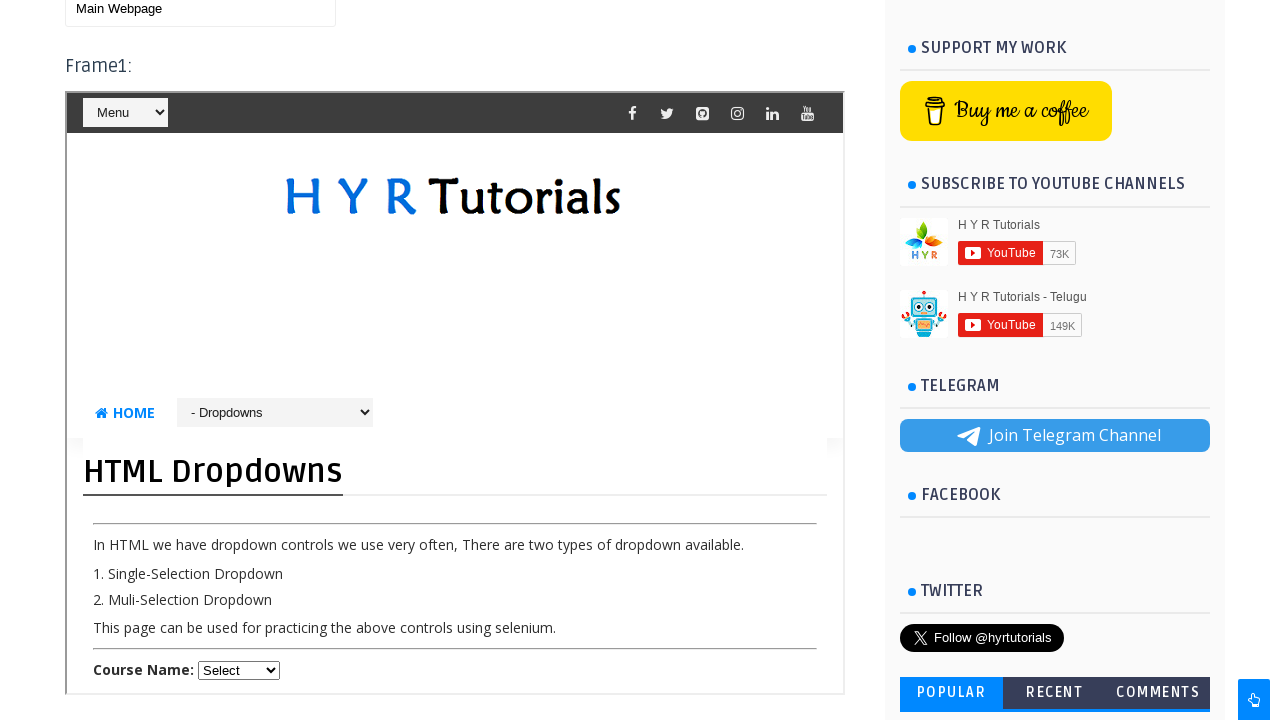

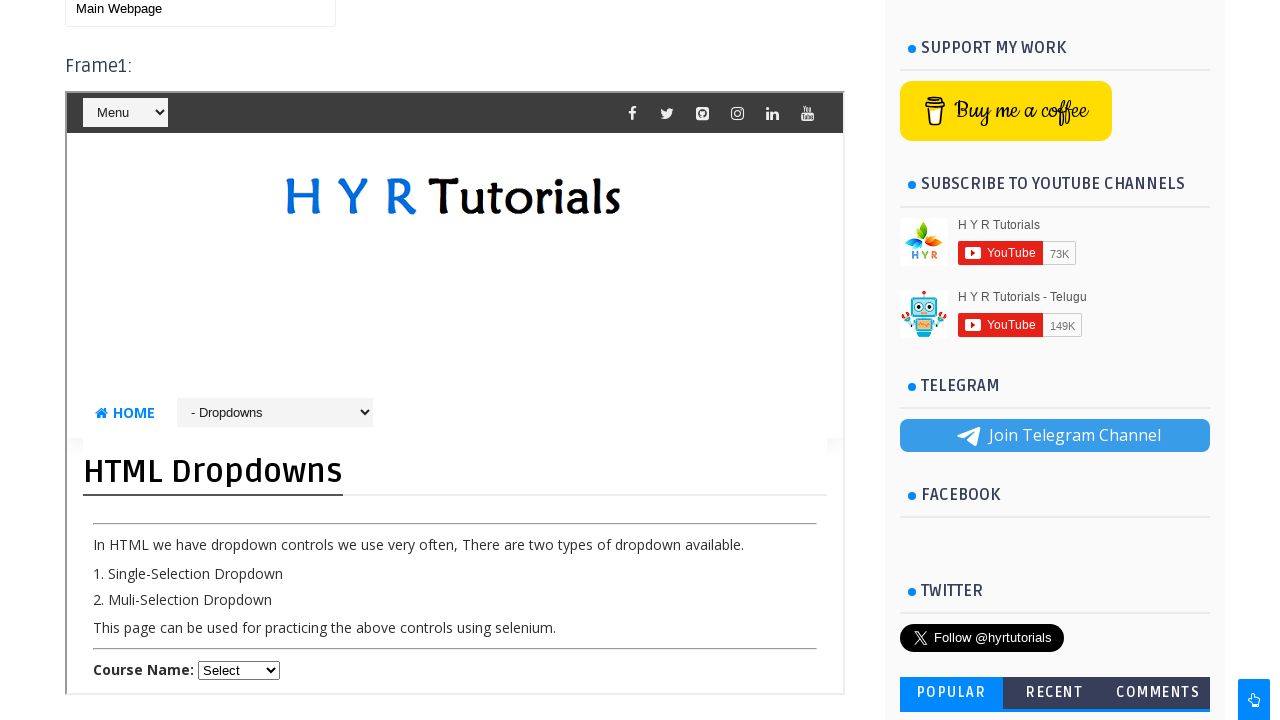